Tests dynamic controls page by verifying a textbox is initially disabled, clicking the Enable button, and verifying the textbox becomes enabled with a confirmation message displayed.

Starting URL: https://the-internet.herokuapp.com/dynamic_controls

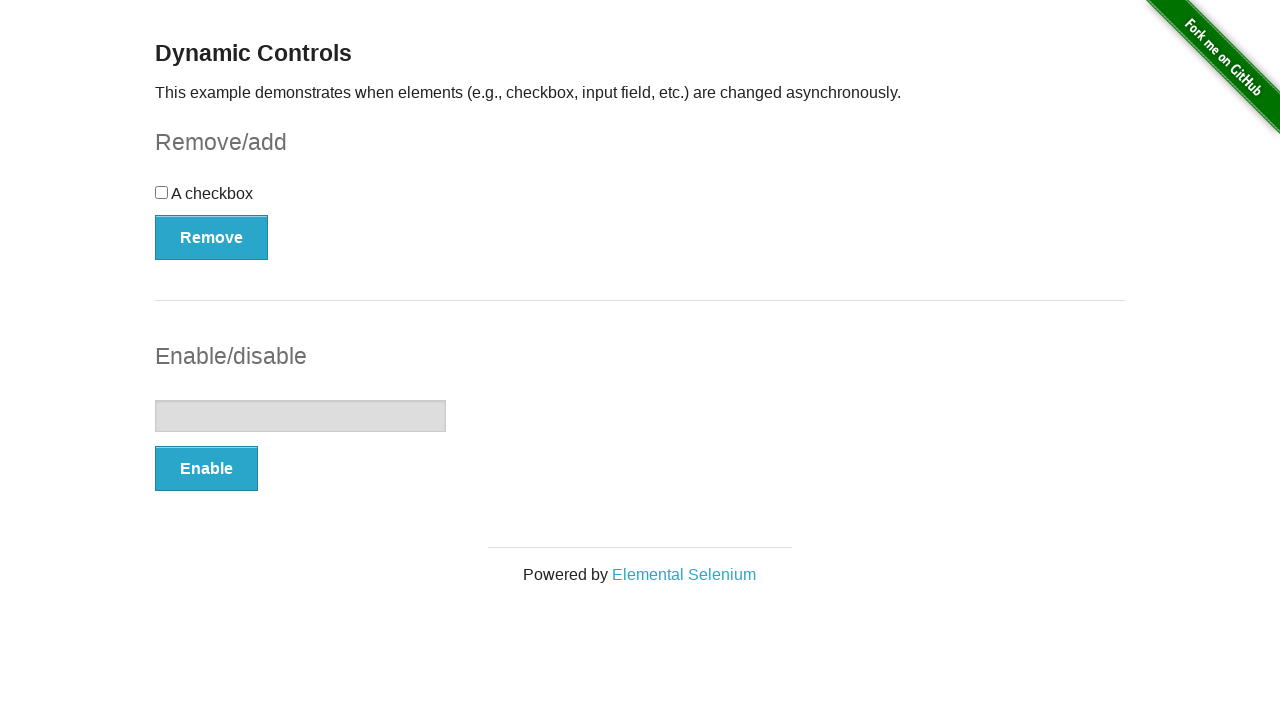

Navigated to dynamic controls page
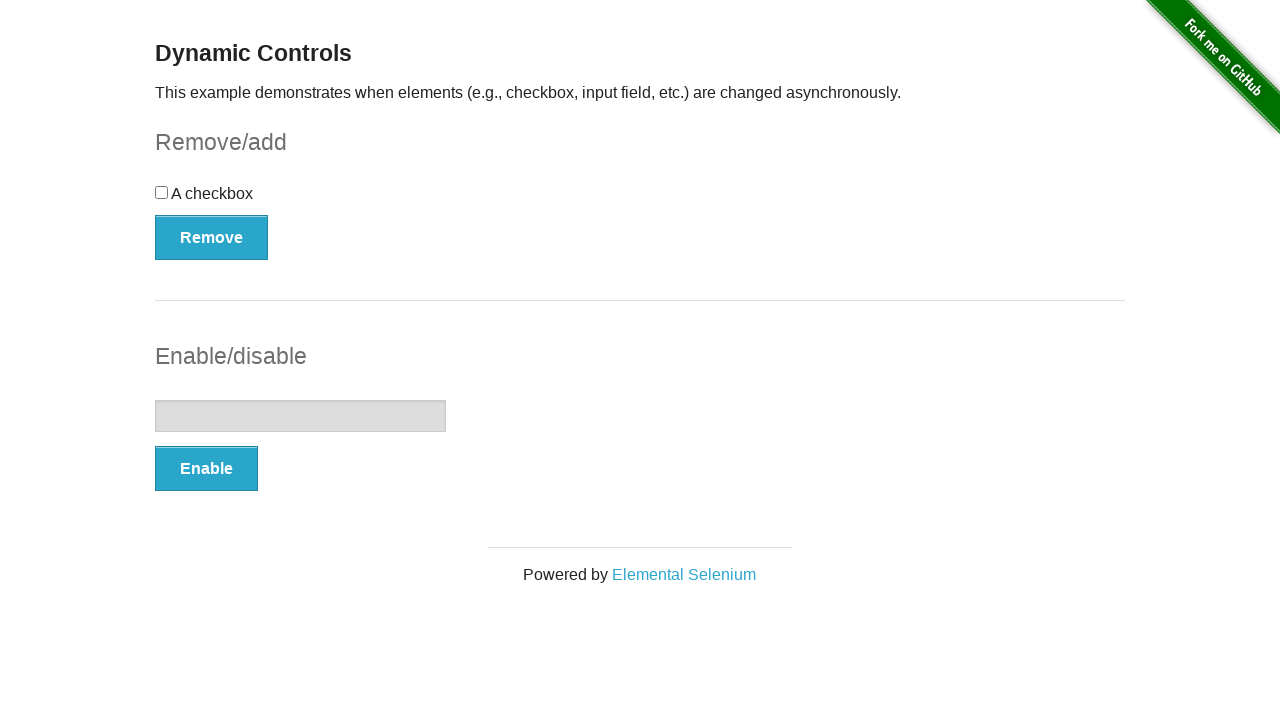

Located textbox element
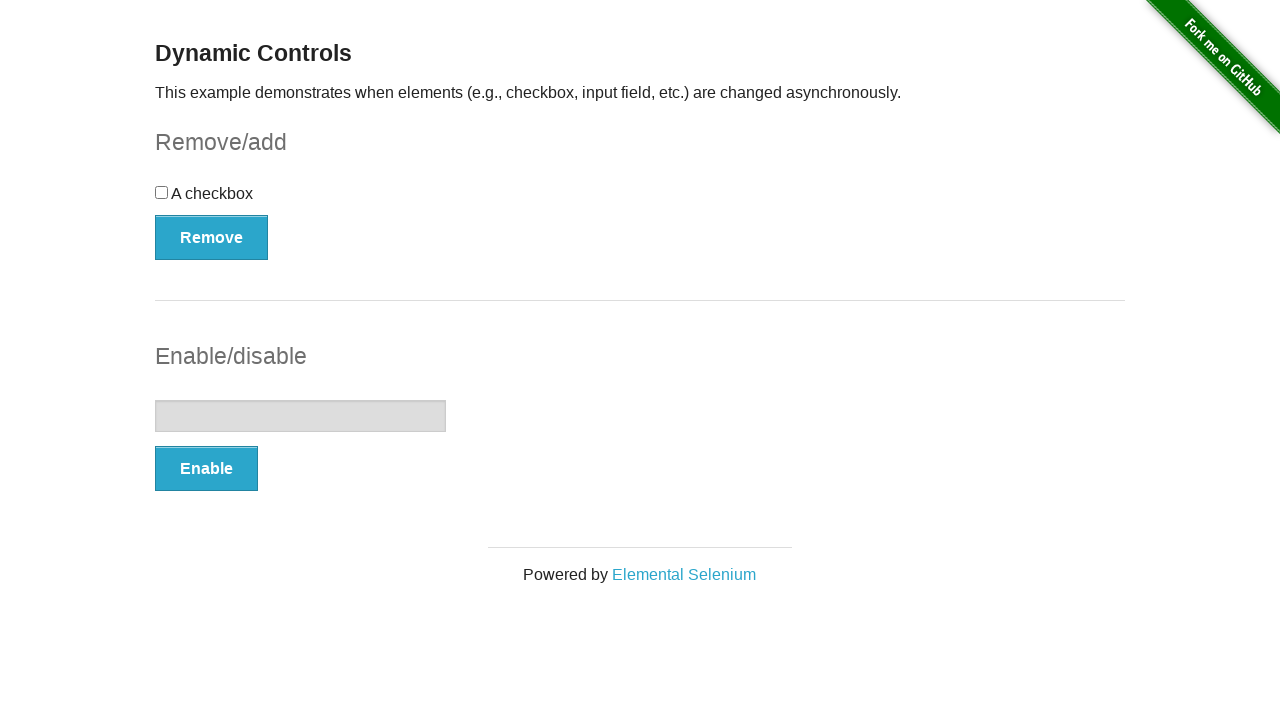

Verified textbox is initially disabled
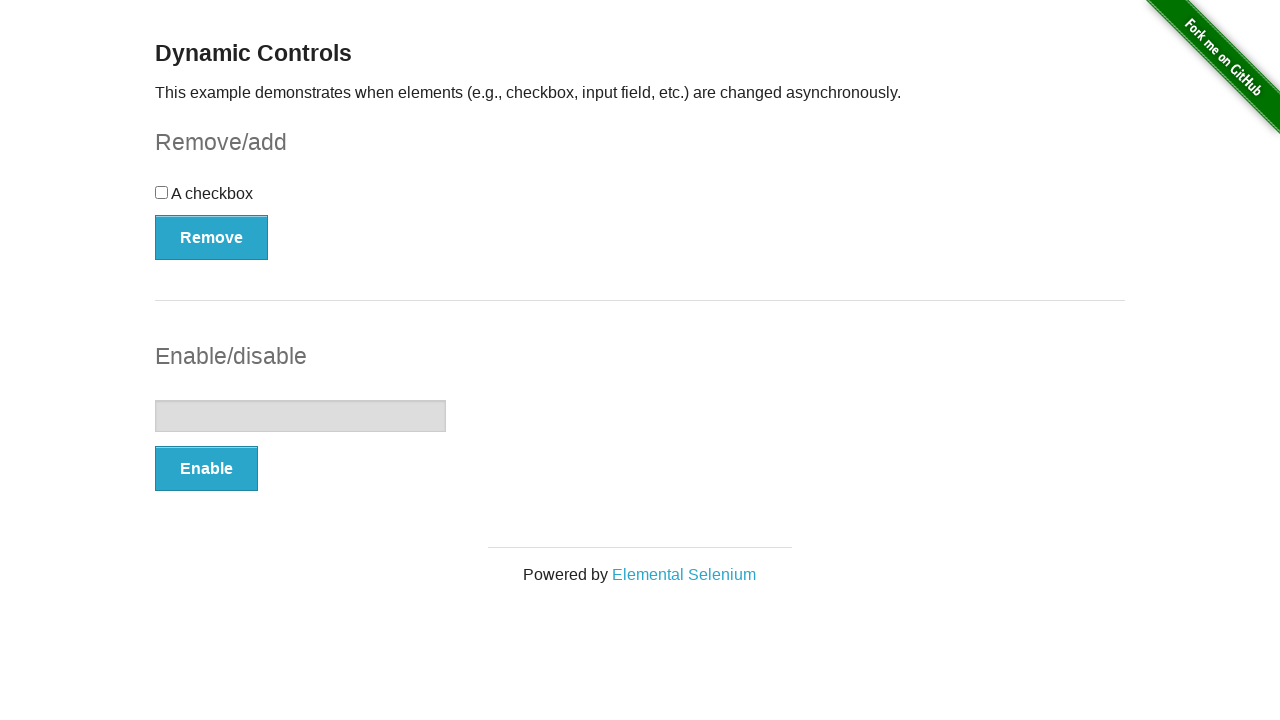

Clicked the Enable button at (206, 469) on xpath=//*[text()='Enable']
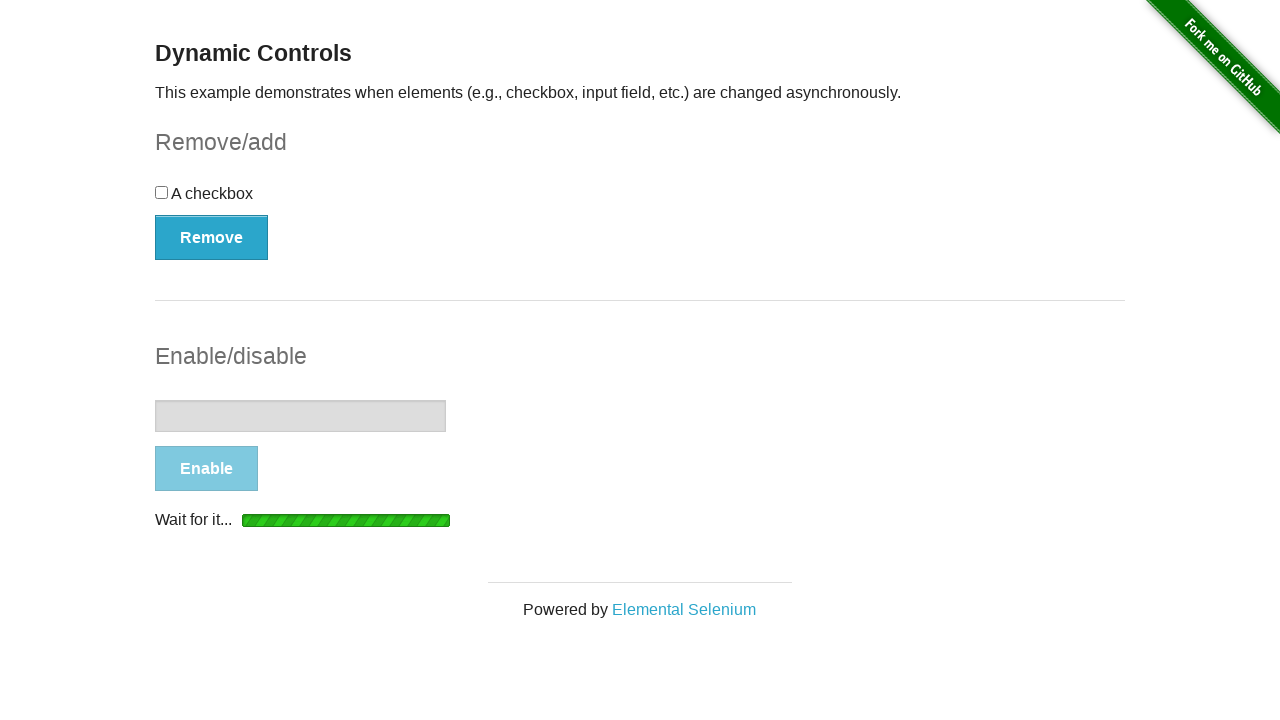

Located message element
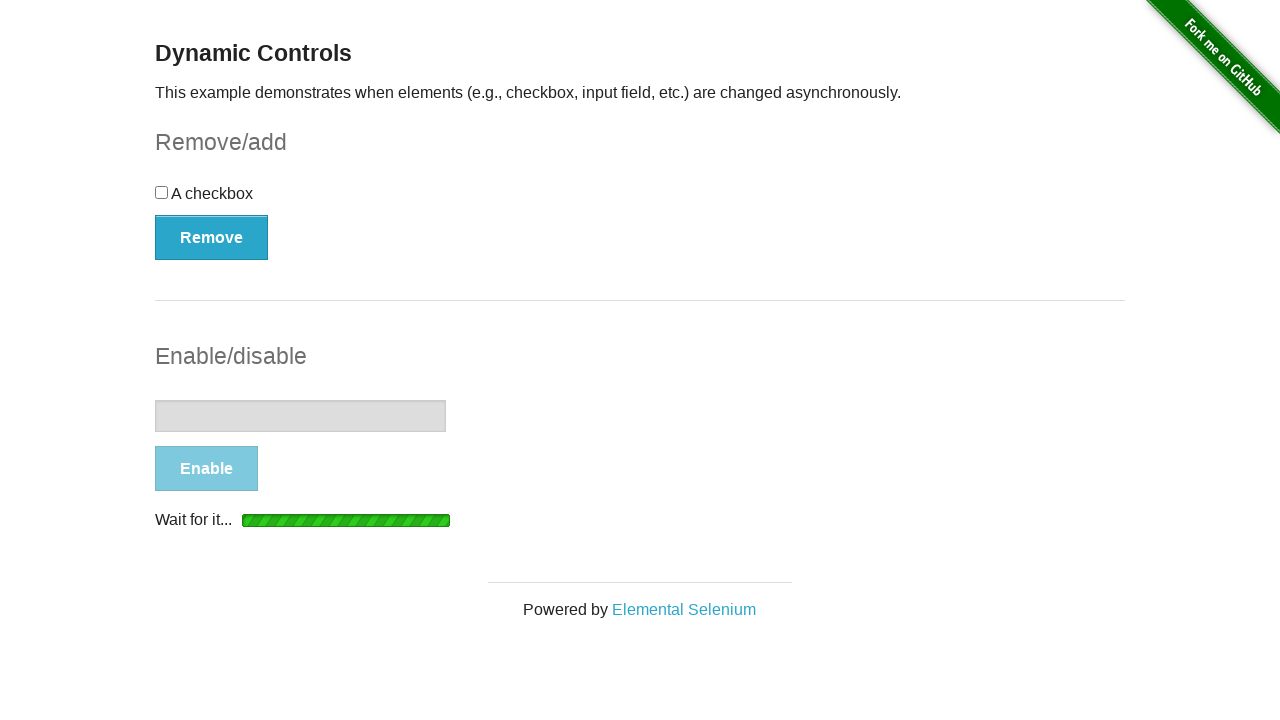

Confirmation message appeared: It's enabled!
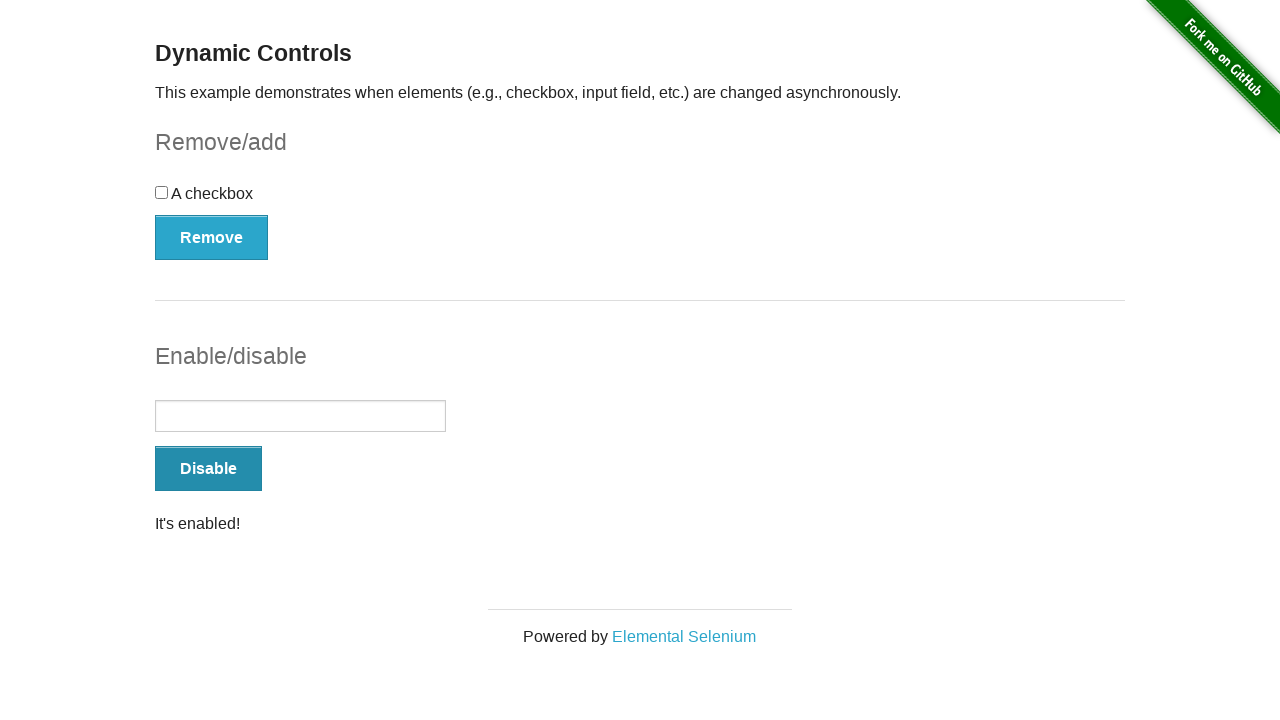

Verified confirmation message is visible
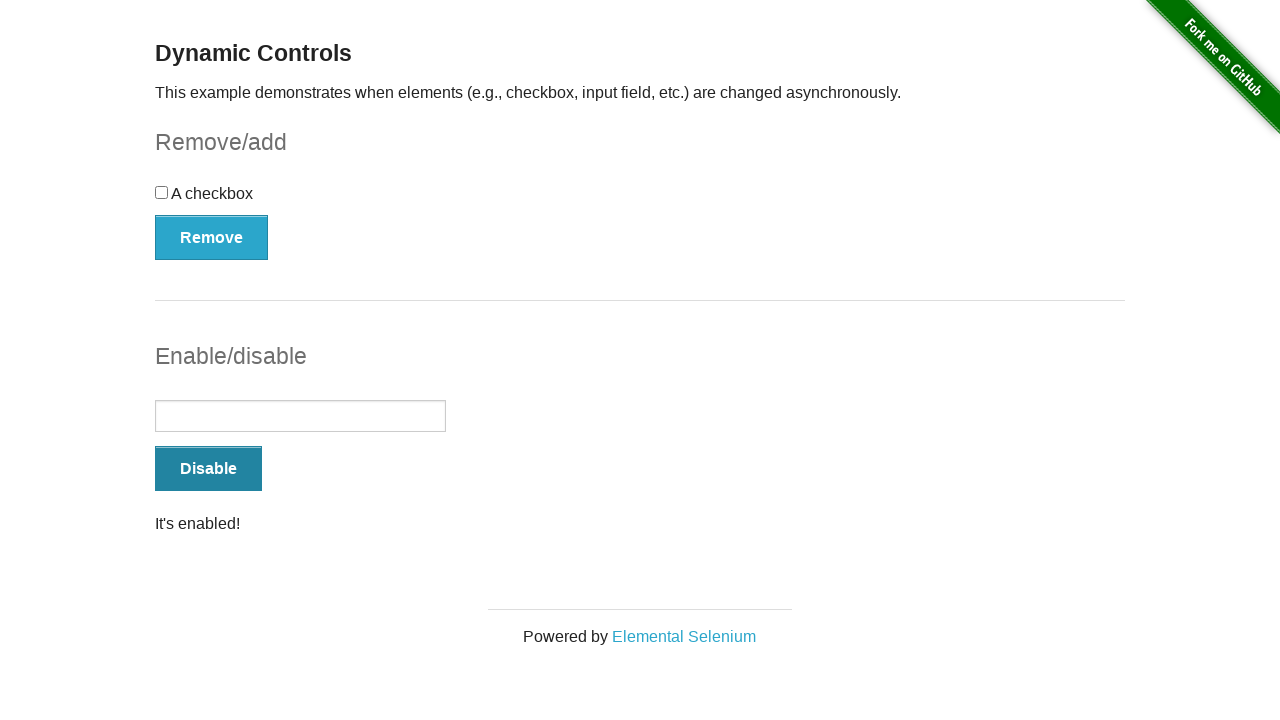

Verified textbox is now enabled
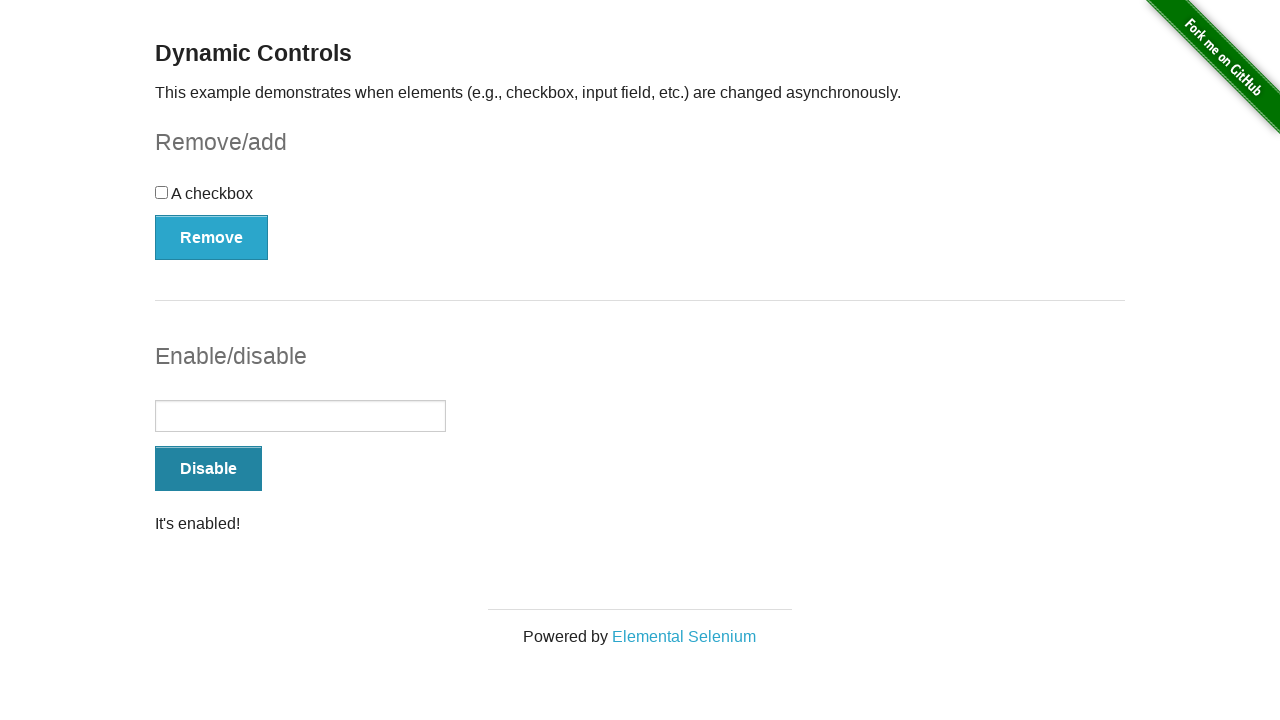

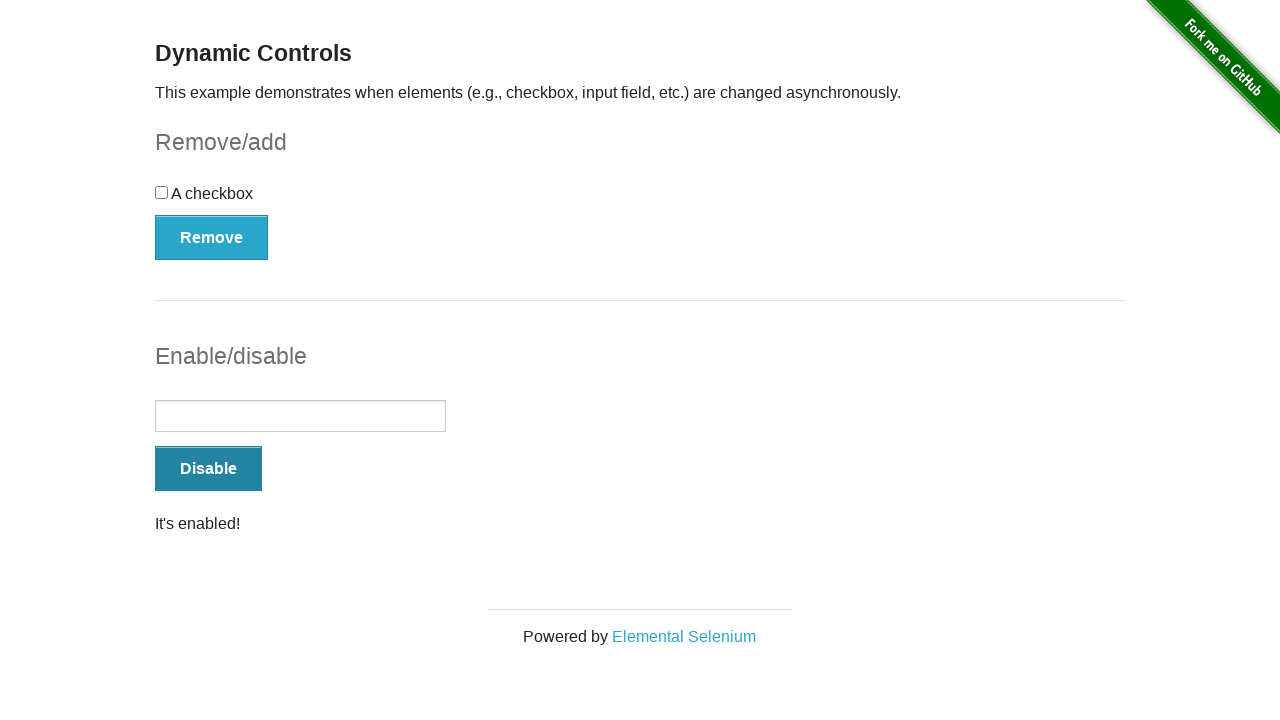